Tests dismissing a JavaScript confirm dialog and verifies the result message does not contain "successfuly"

Starting URL: https://the-internet.herokuapp.com/javascript_alerts

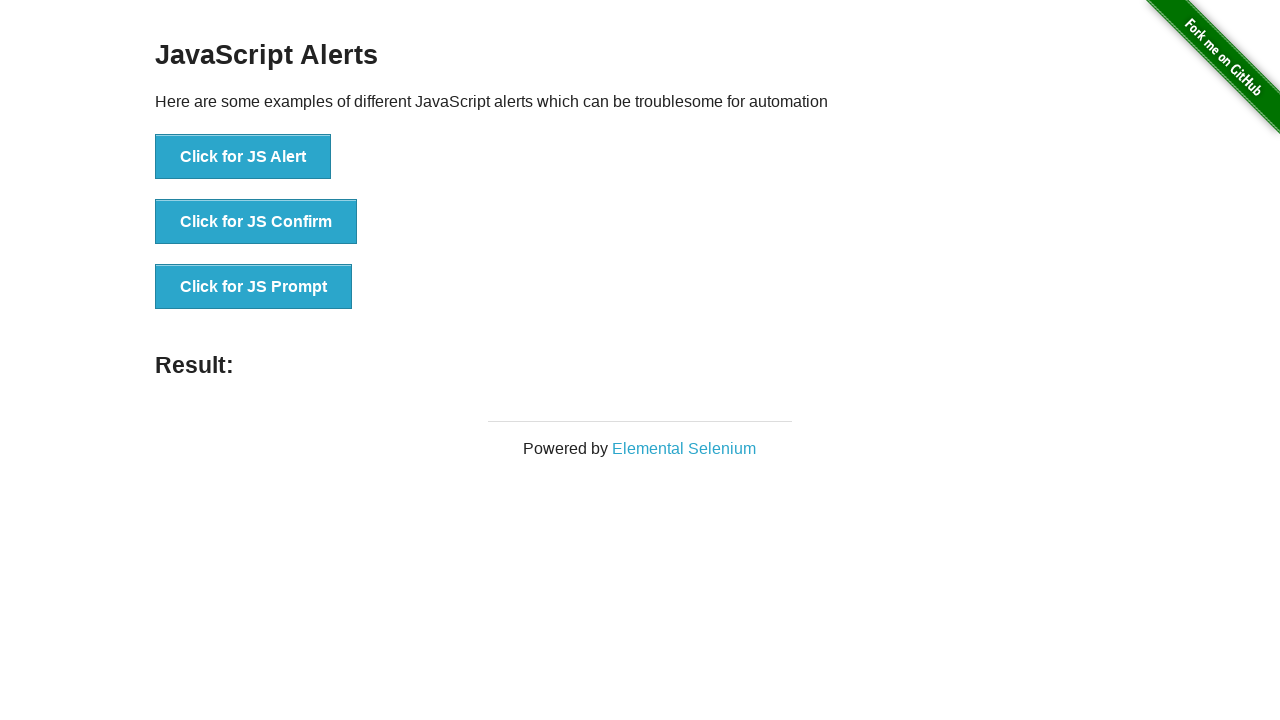

Clicked 'Click for JS Confirm' button to trigger JavaScript confirm dialog at (256, 222) on text='Click for JS Confirm'
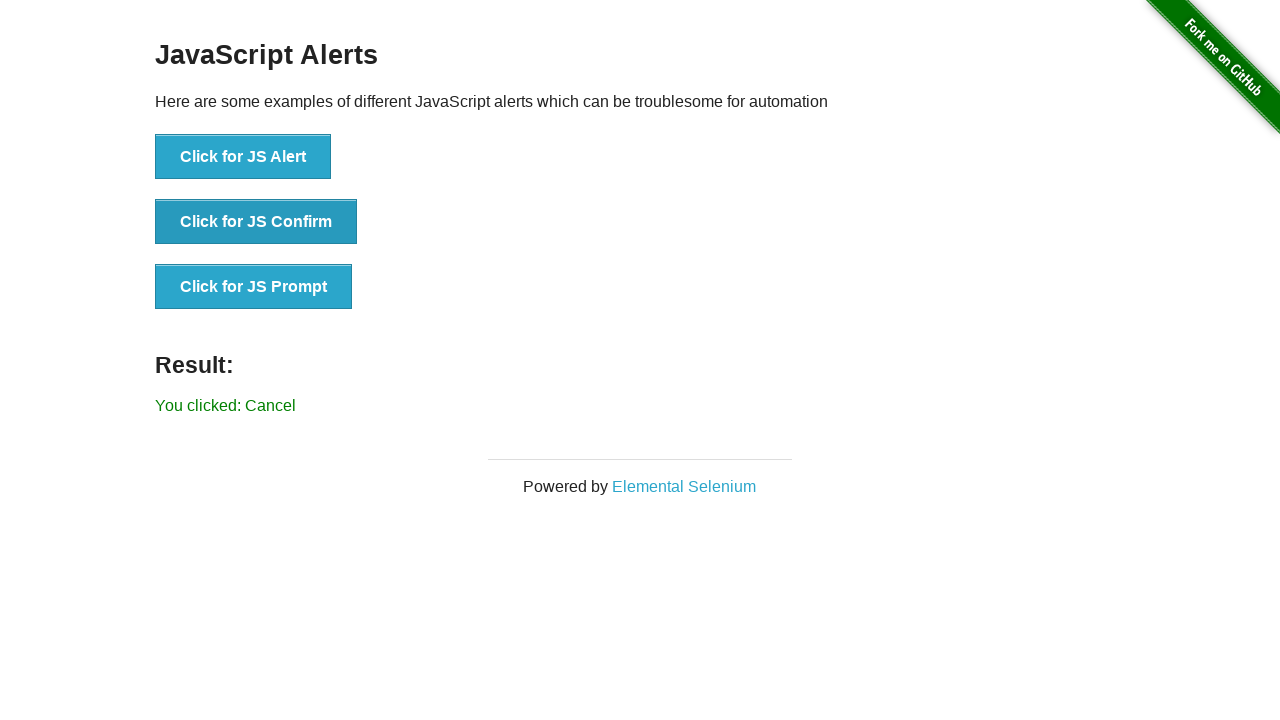

Set up dialog handler to dismiss confirm dialogs
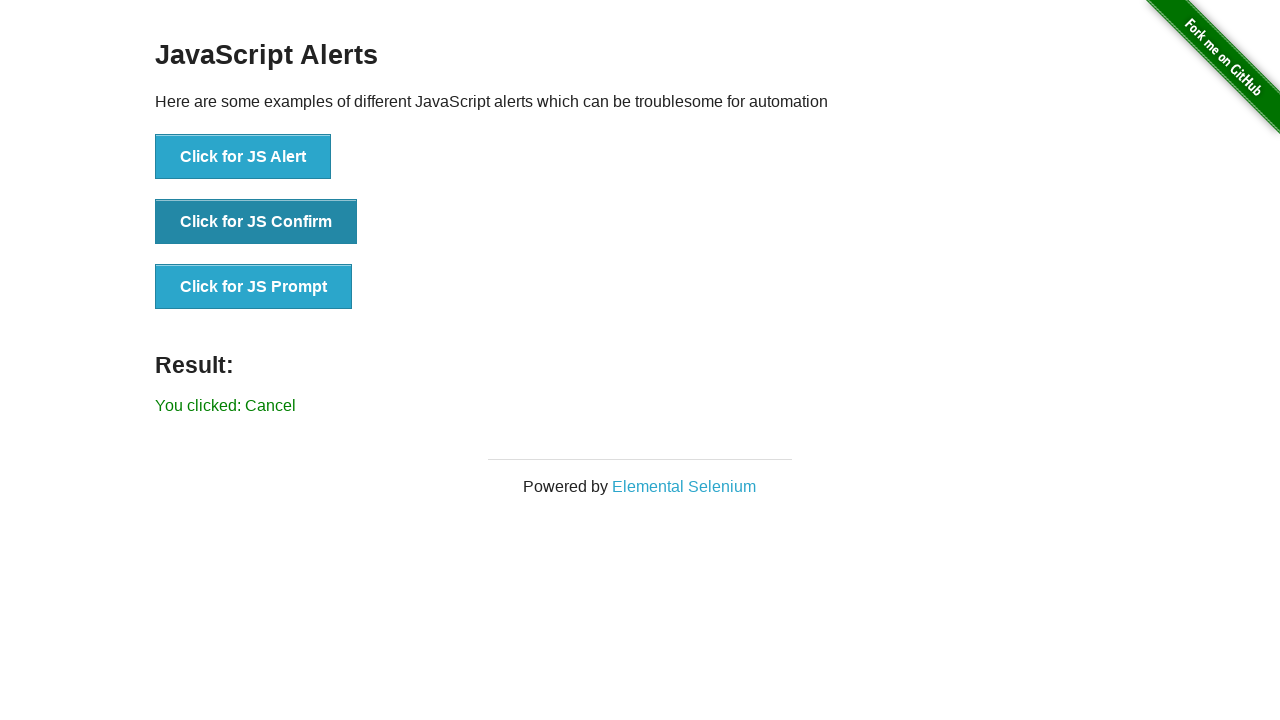

Clicked 'Click for JS Confirm' button and dismissed the dialog at (256, 222) on text='Click for JS Confirm'
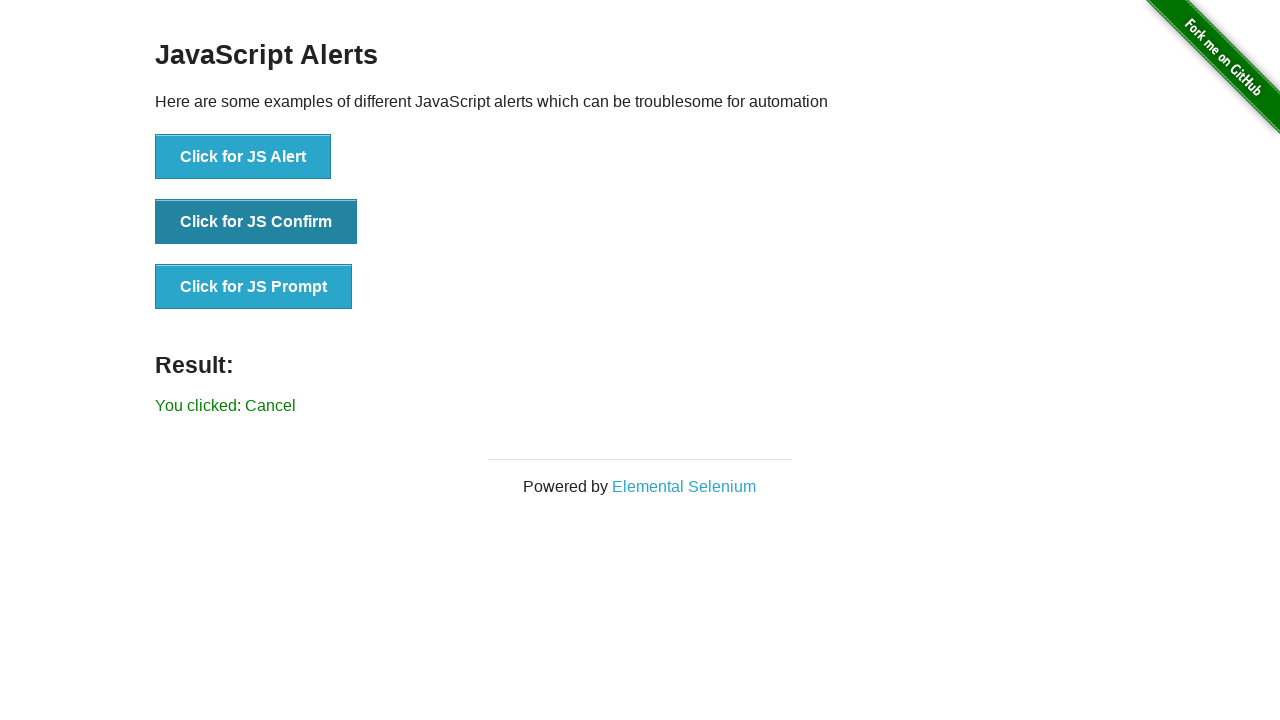

Located result element showing 'You clicked: Cancel'
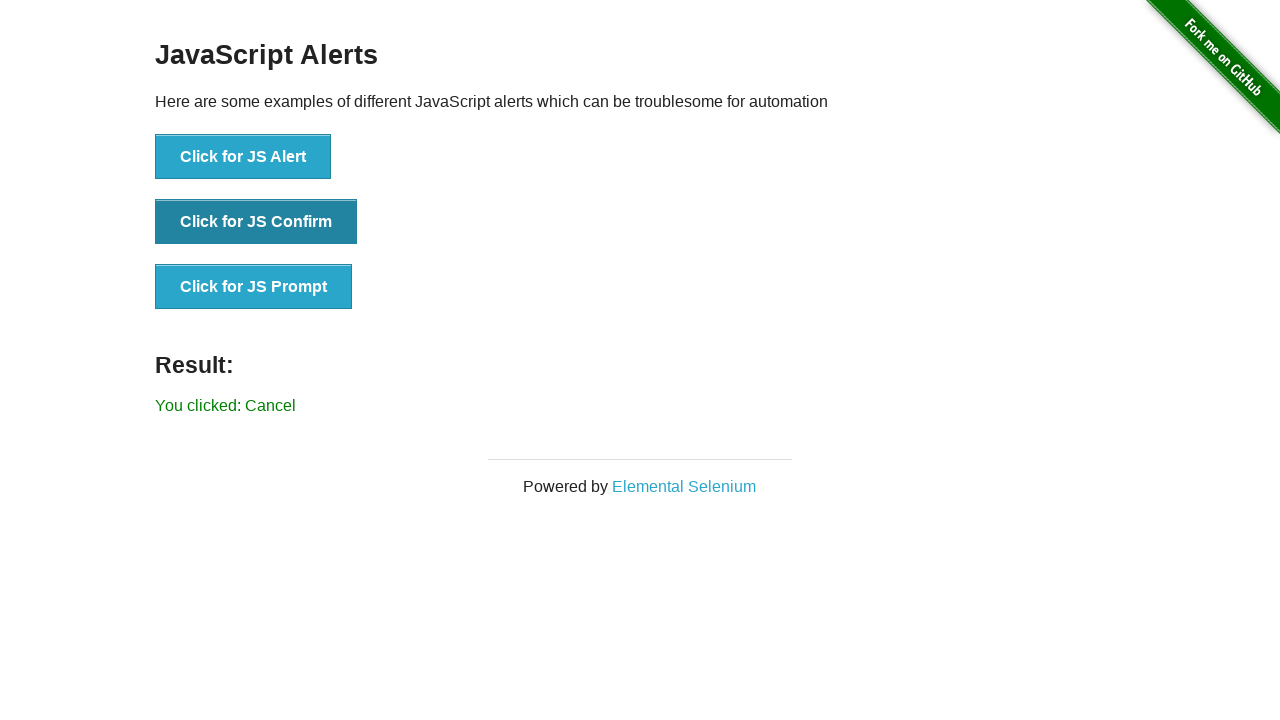

Retrieved text content from result element
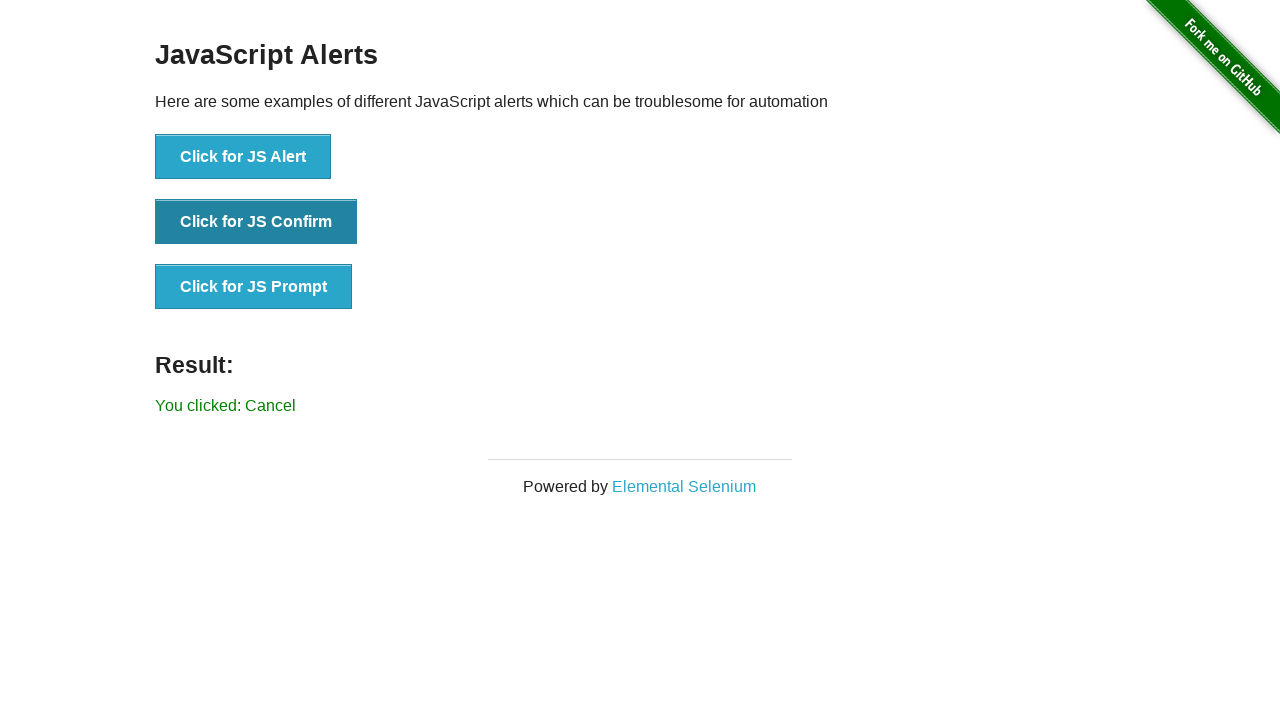

Verified result message does not contain 'successfuly'
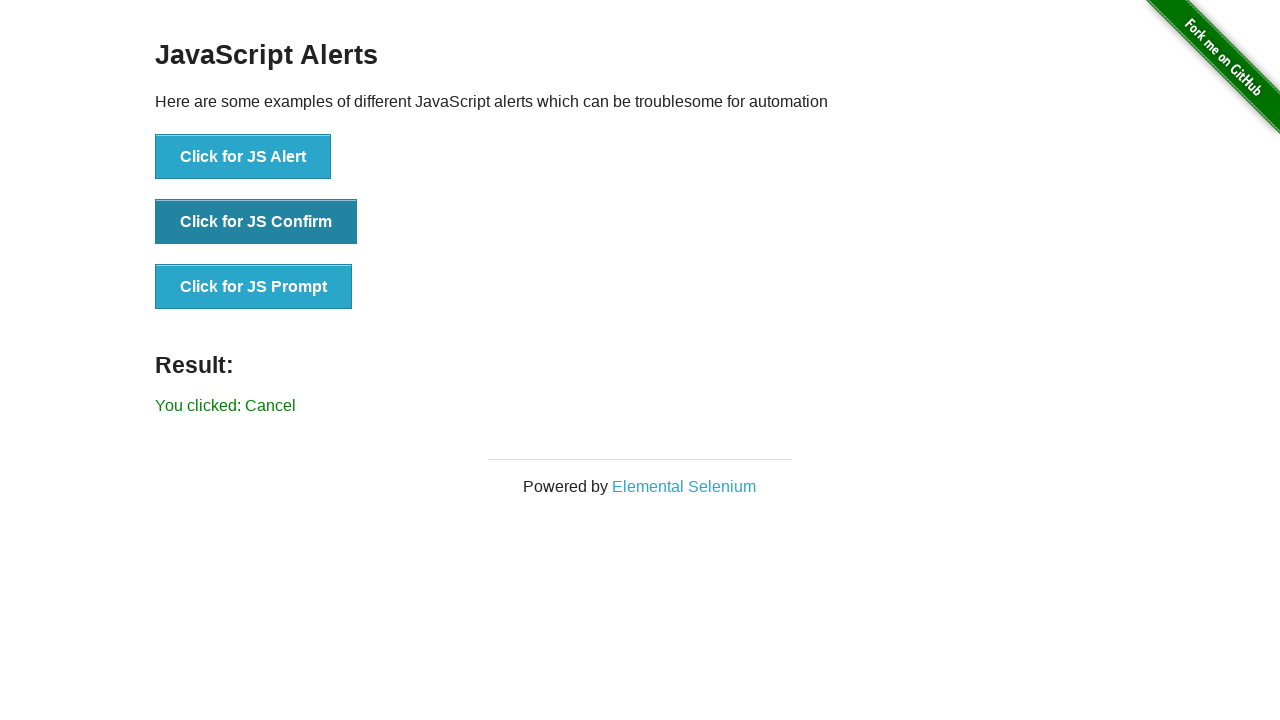

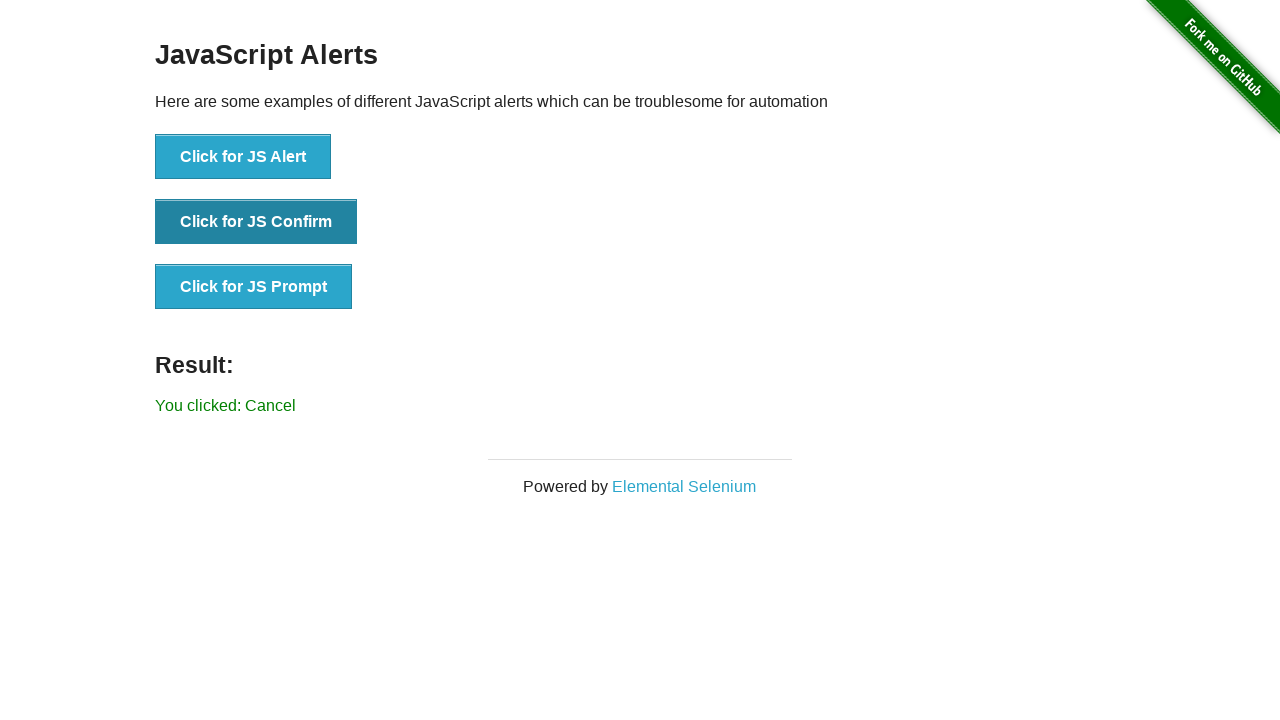